Tests window handling functionality by clicking a link that opens a new window, switching to the new window to verify its content, and then switching back to the original window to verify it's still accessible.

Starting URL: https://the-internet.herokuapp.com/windows

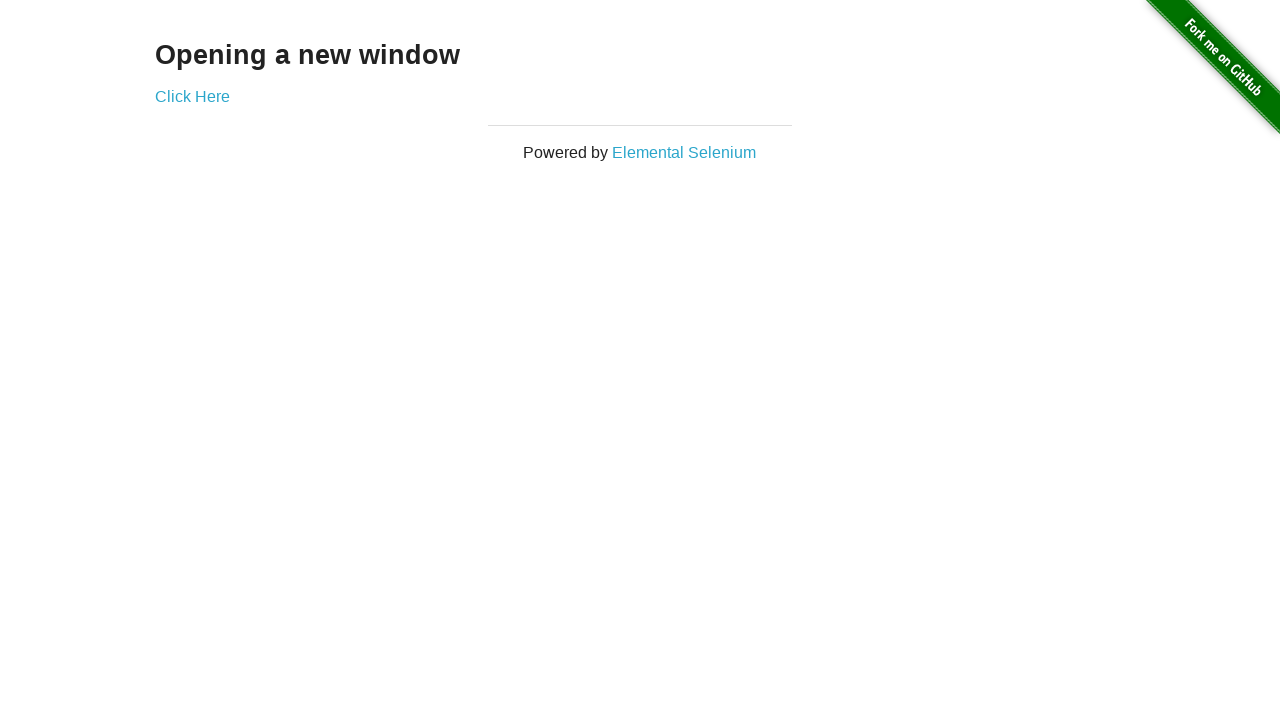

Verified heading text is 'Opening a new window'
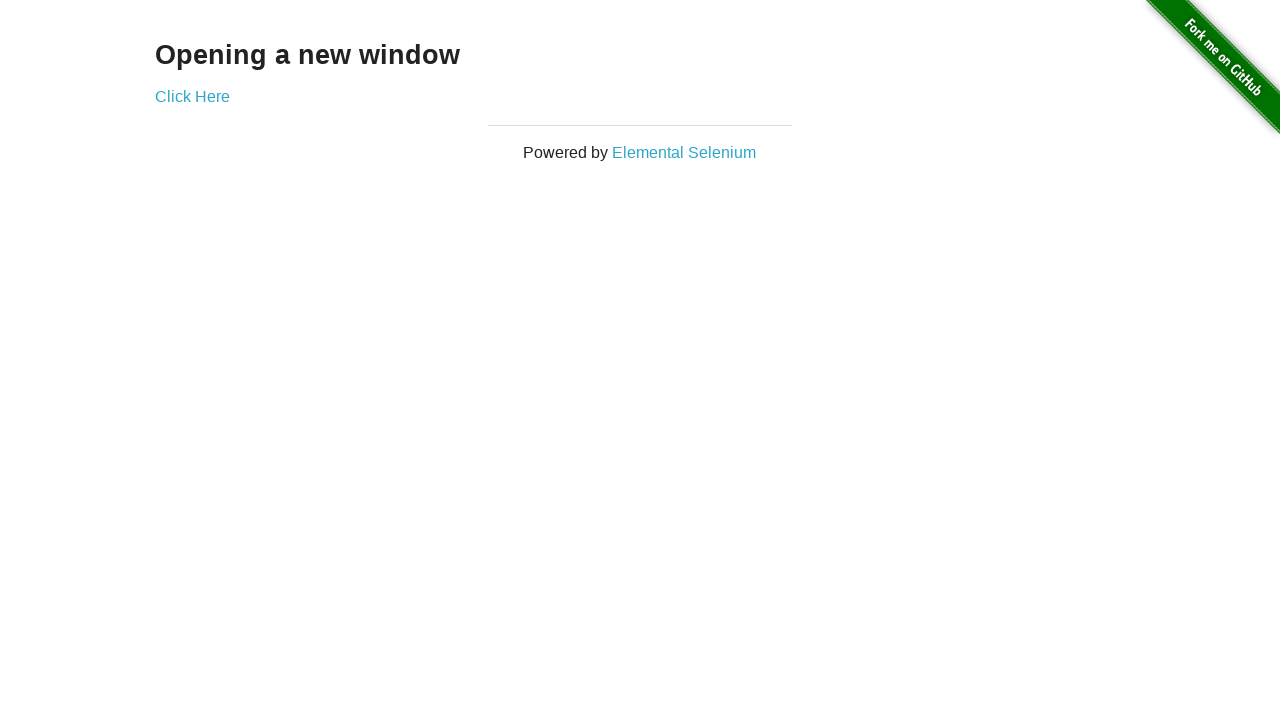

Verified page title is 'The Internet'
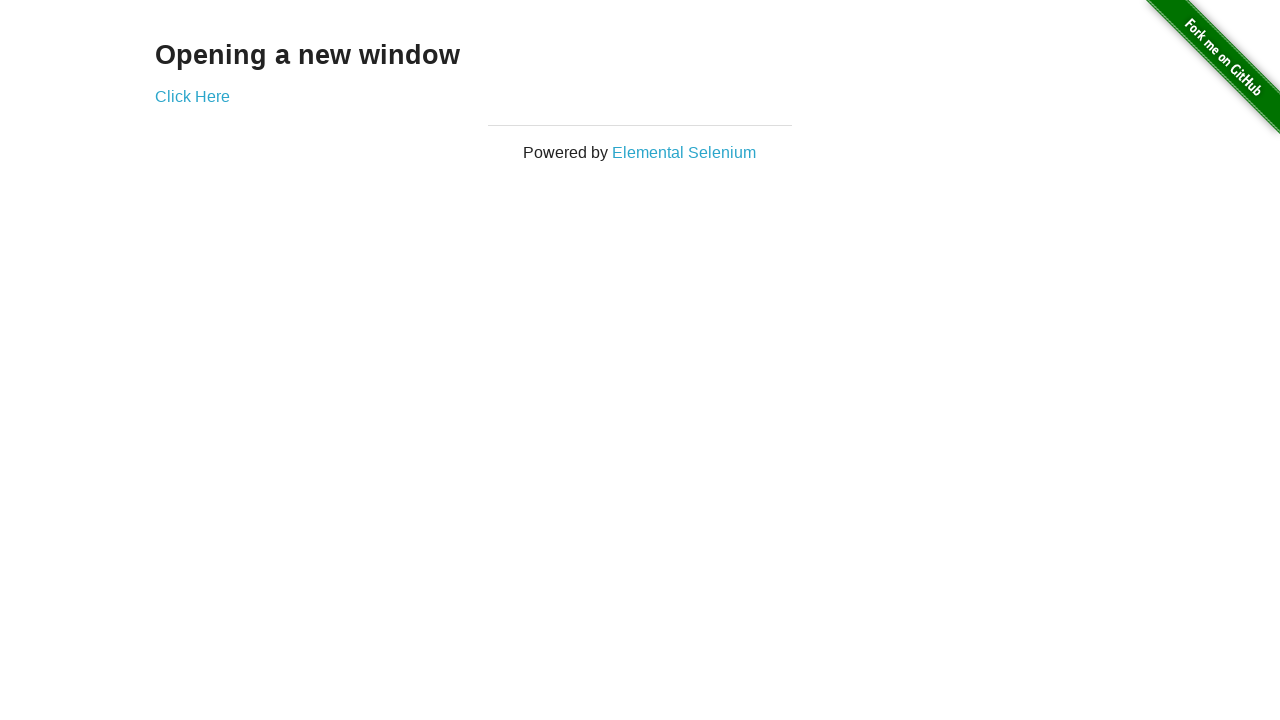

Clicked 'Click Here' link to open new window at (192, 96) on text=Click Here
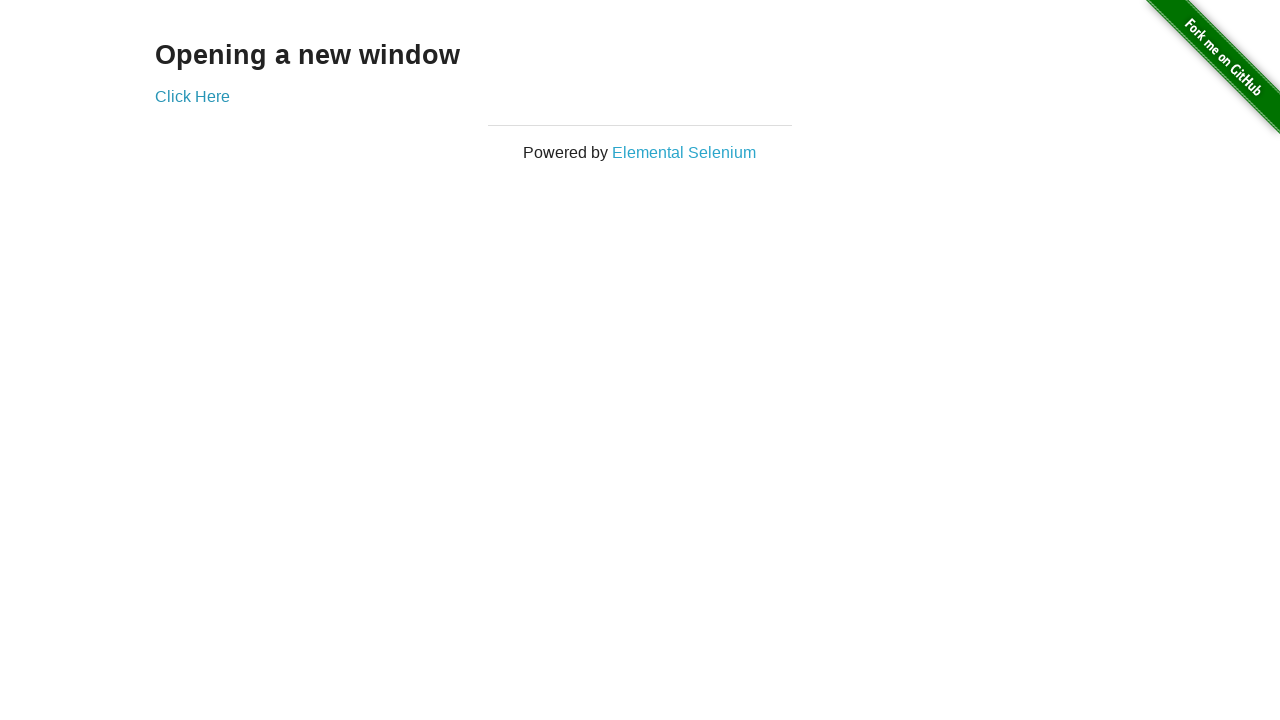

Captured new window/tab reference
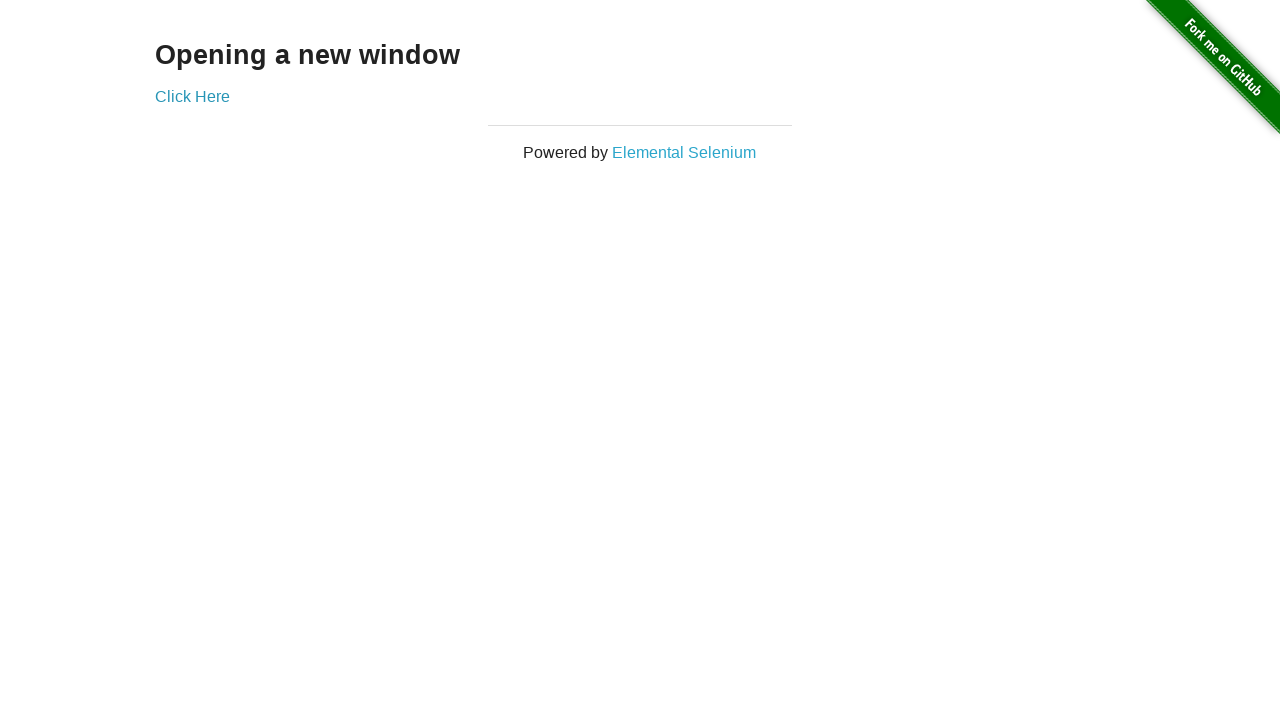

New window page loaded completely
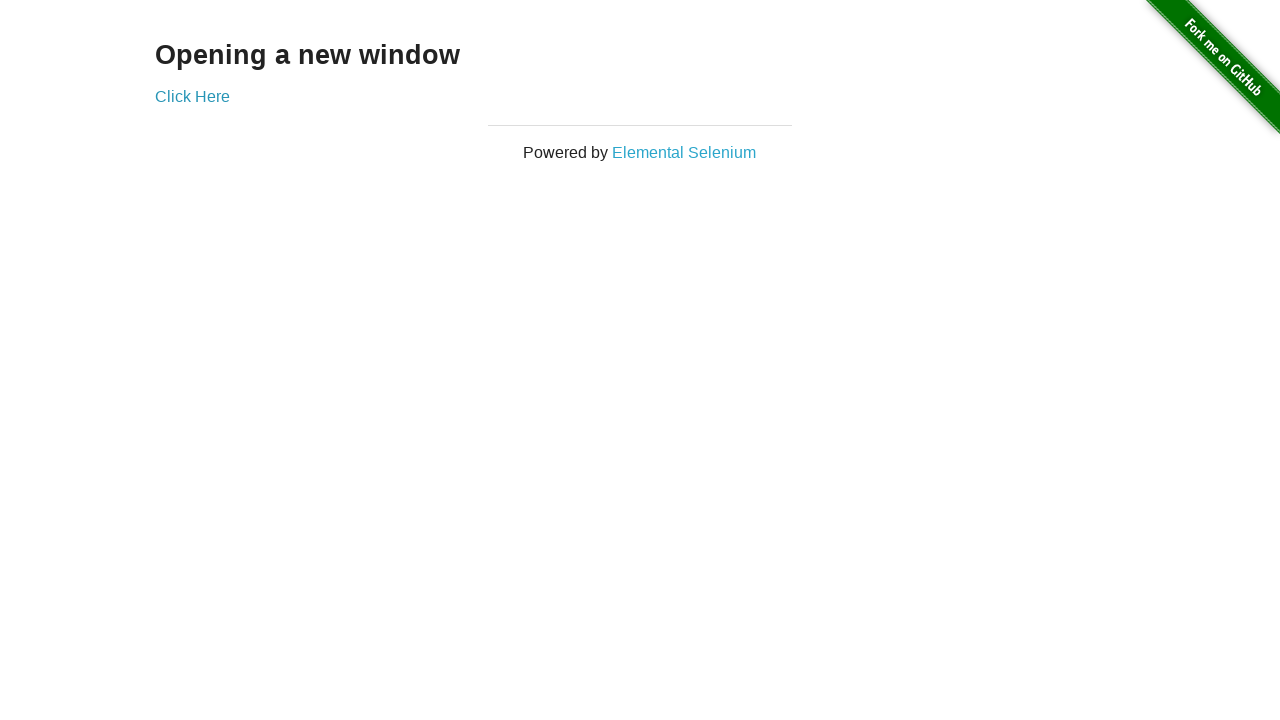

Verified new window title is 'New Window'
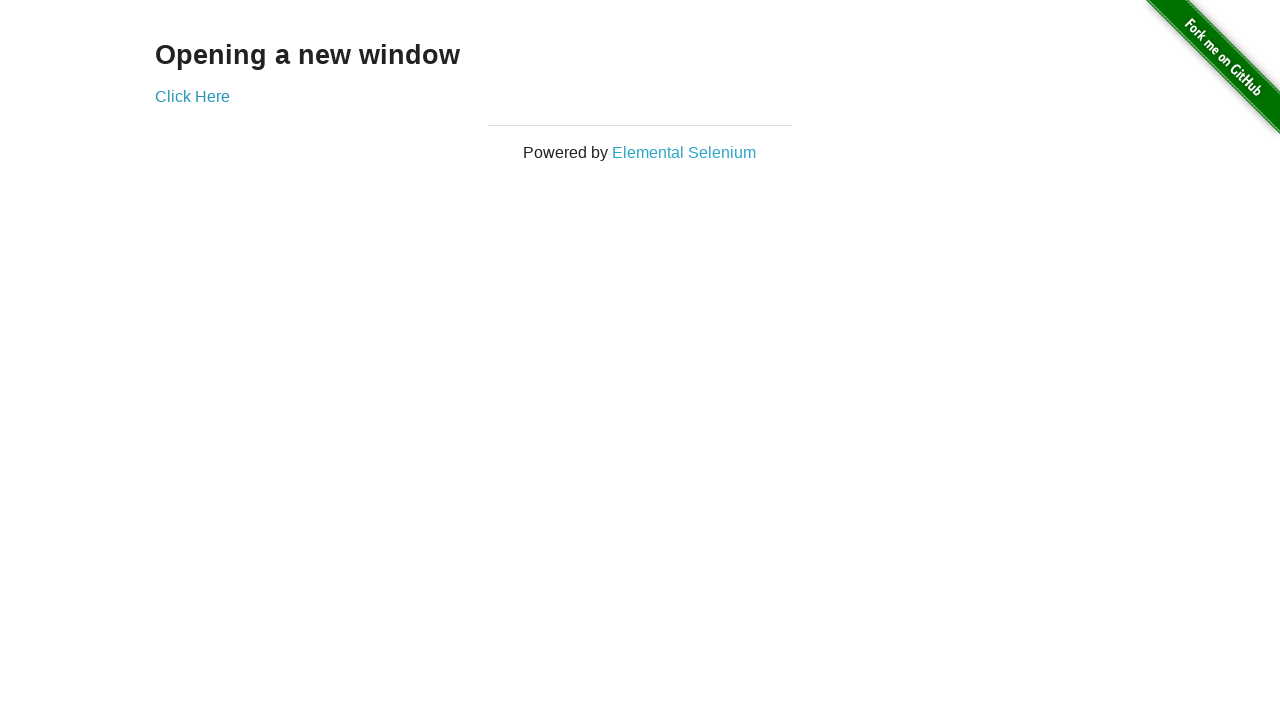

Verified new window heading text is 'New Window'
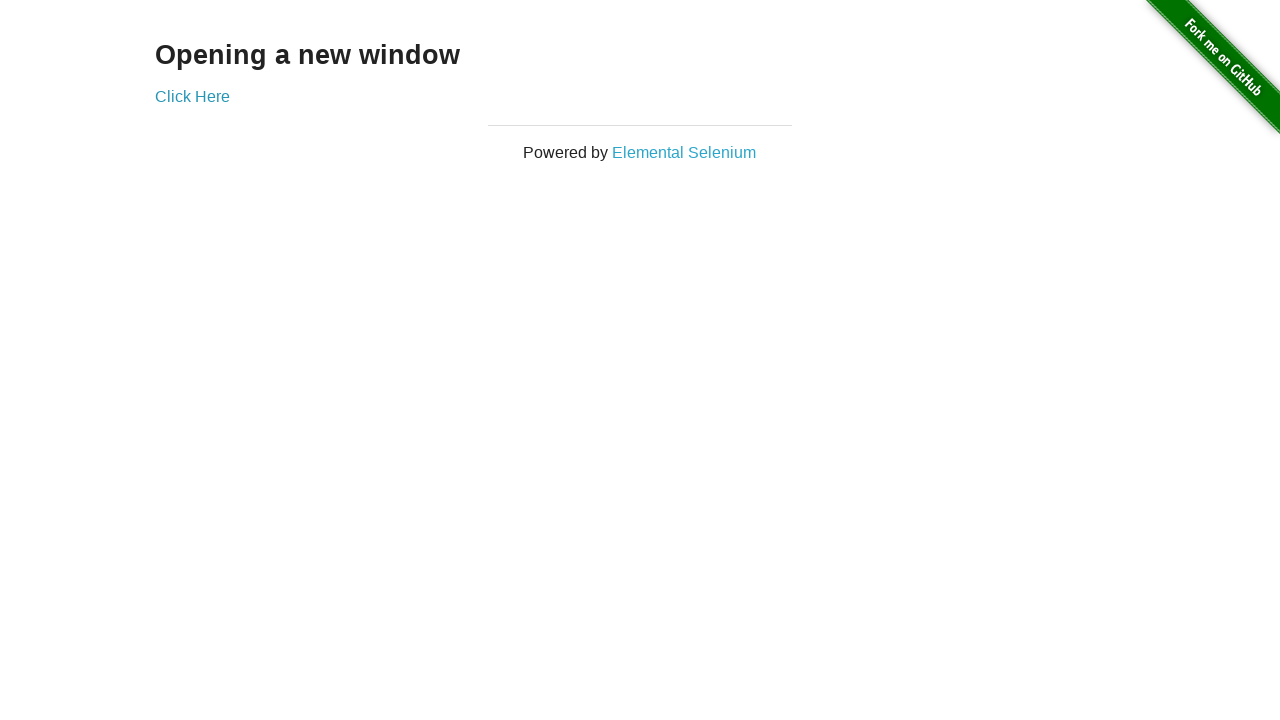

Switched back to original window
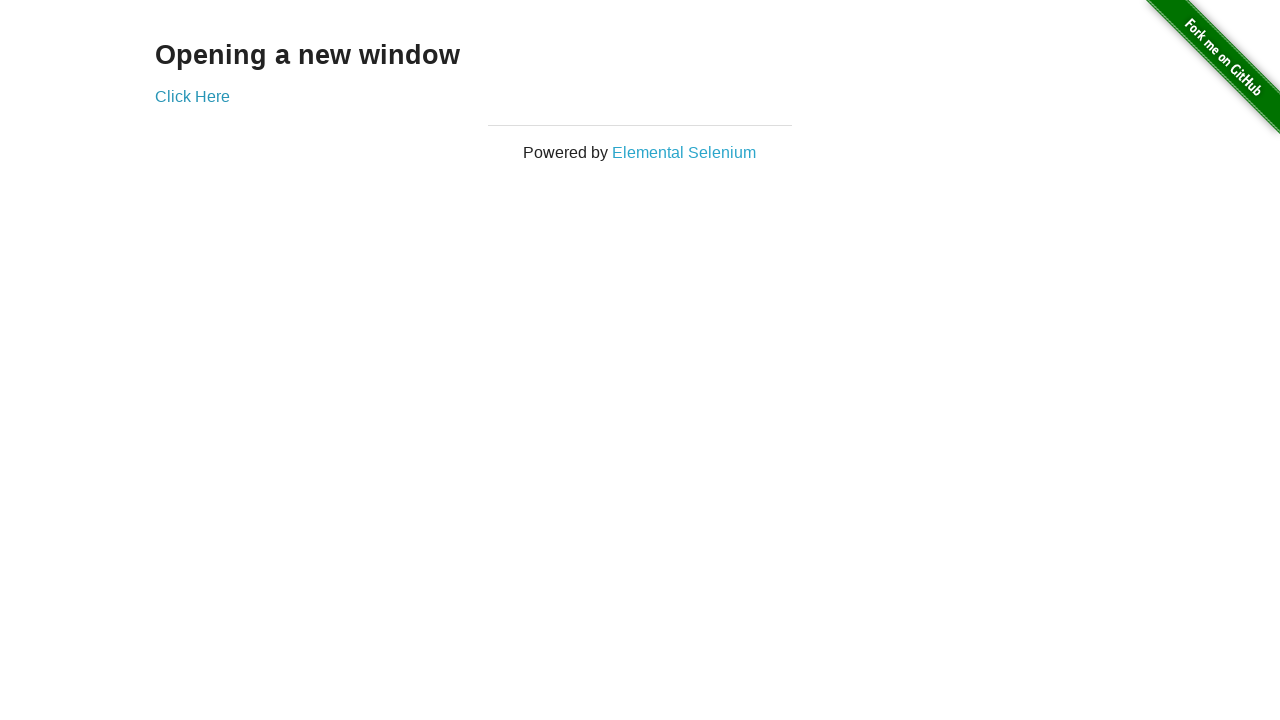

Verified original window title is still 'The Internet'
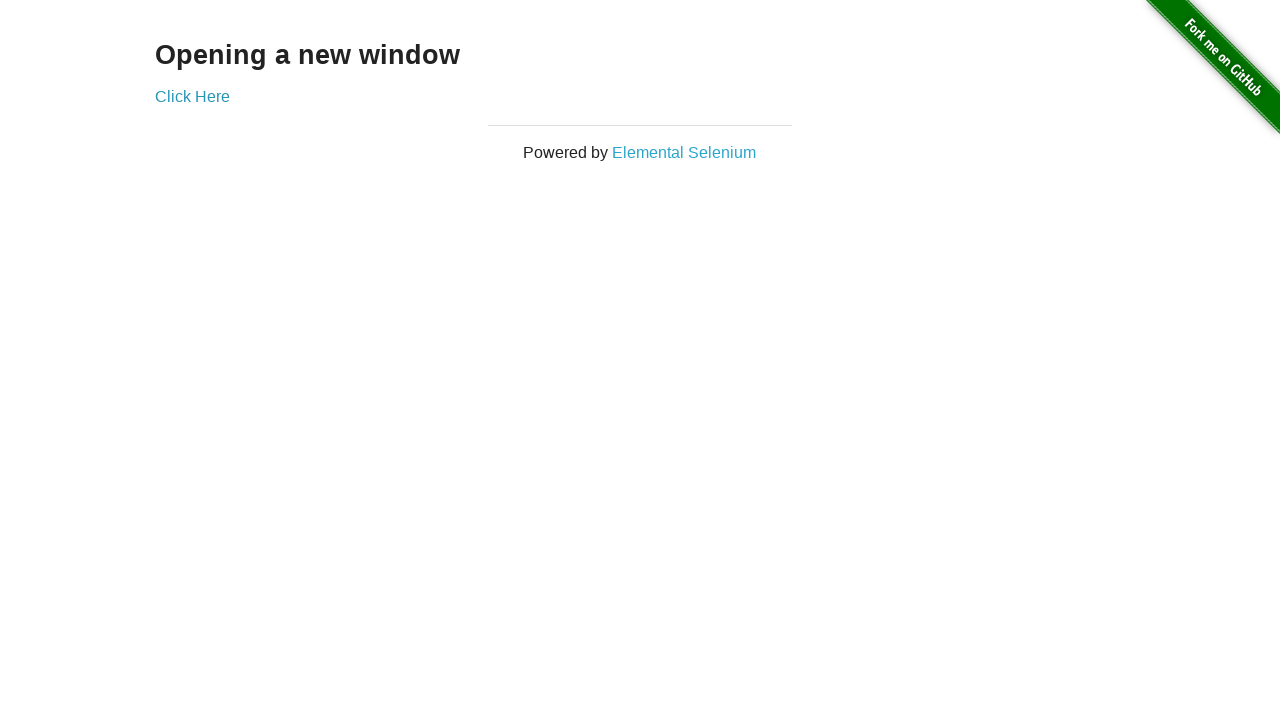

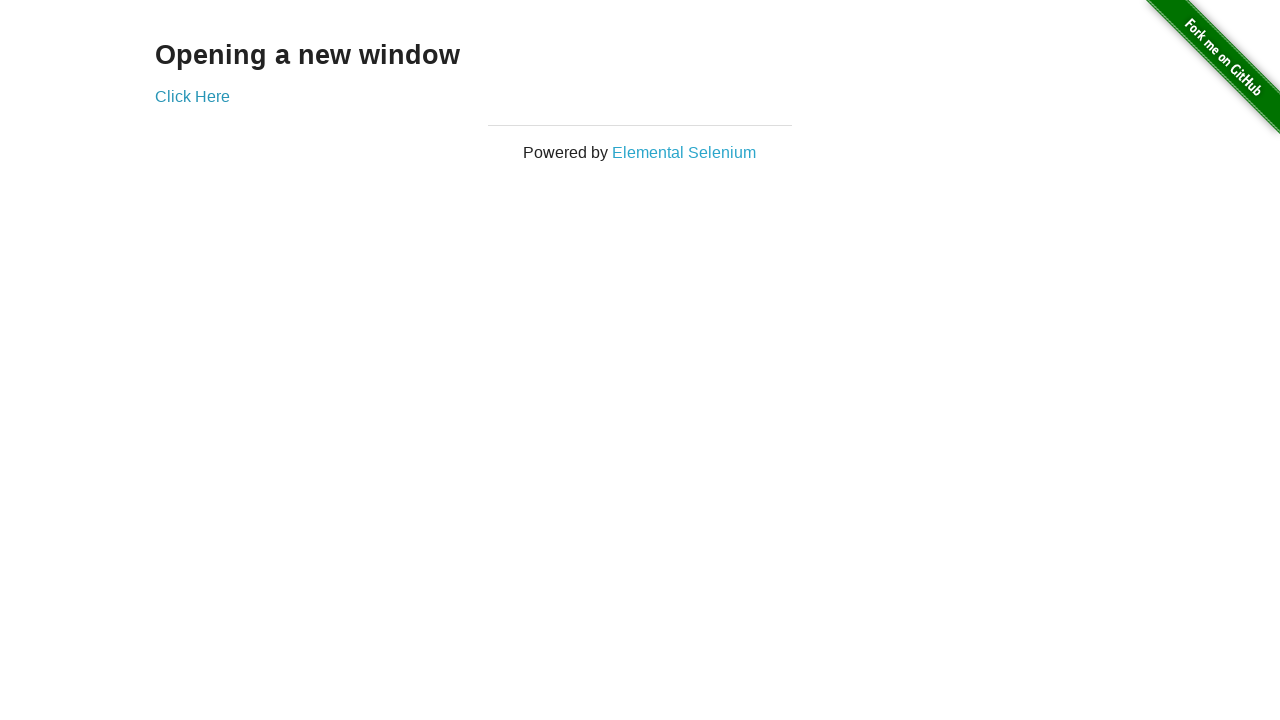